Tests a form with dynamic attributes by filling in full name, email, event date, and details fields, then submitting the form and verifying the success message appears.

Starting URL: https://training-support.net/webelements/dynamic-attributes

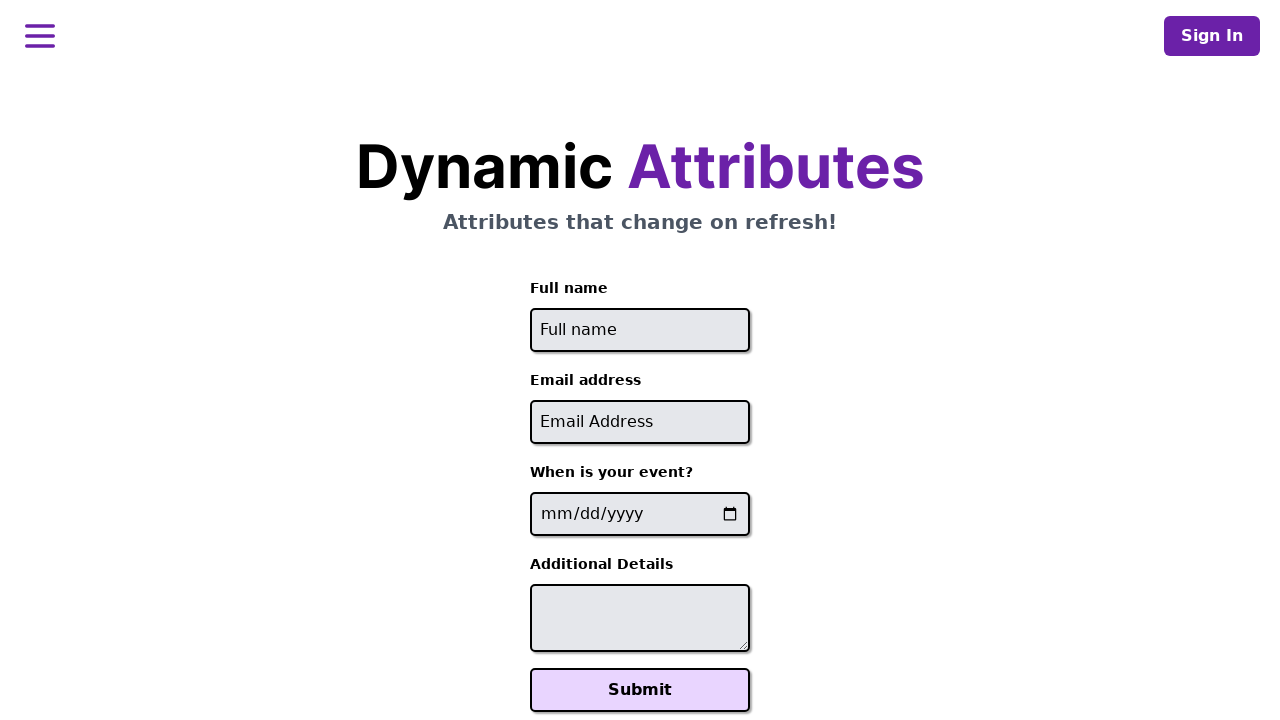

Filled full name field with 'Raiden Shogun' on //input[starts-with(@id, 'full-name')]
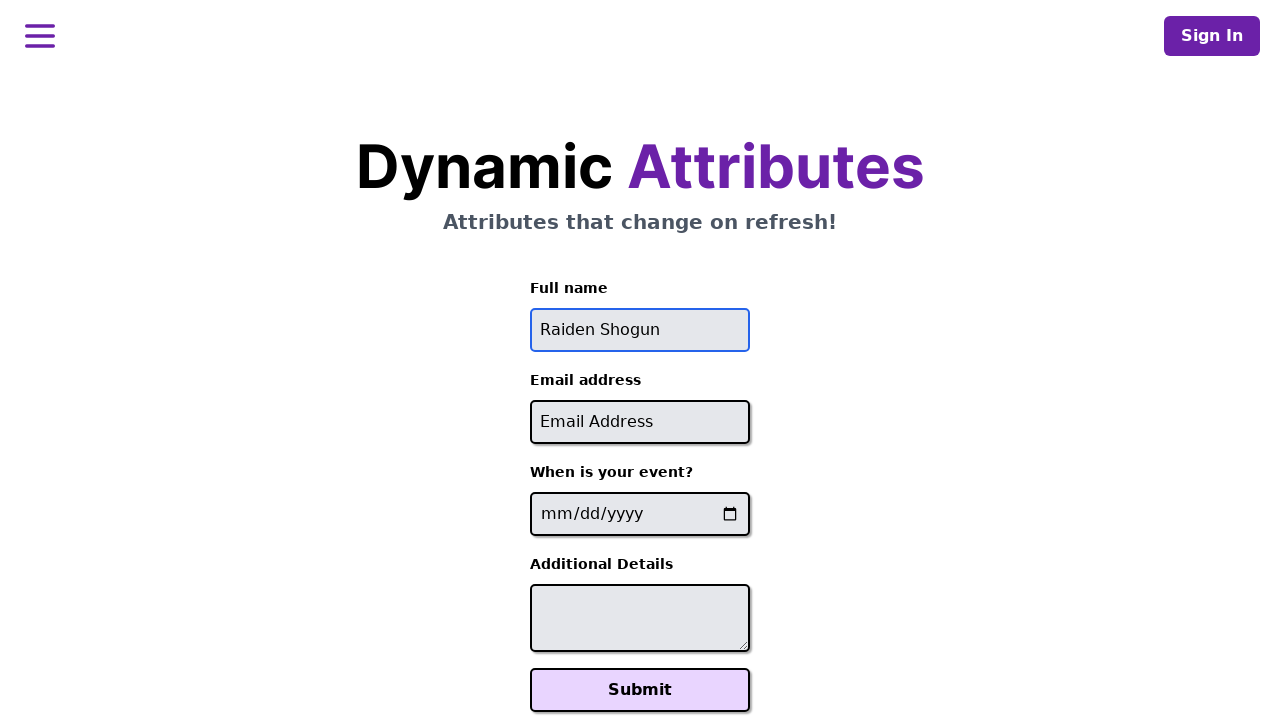

Filled email field with 'raiden@electromail.com' on //input[contains(@id, '-email')]
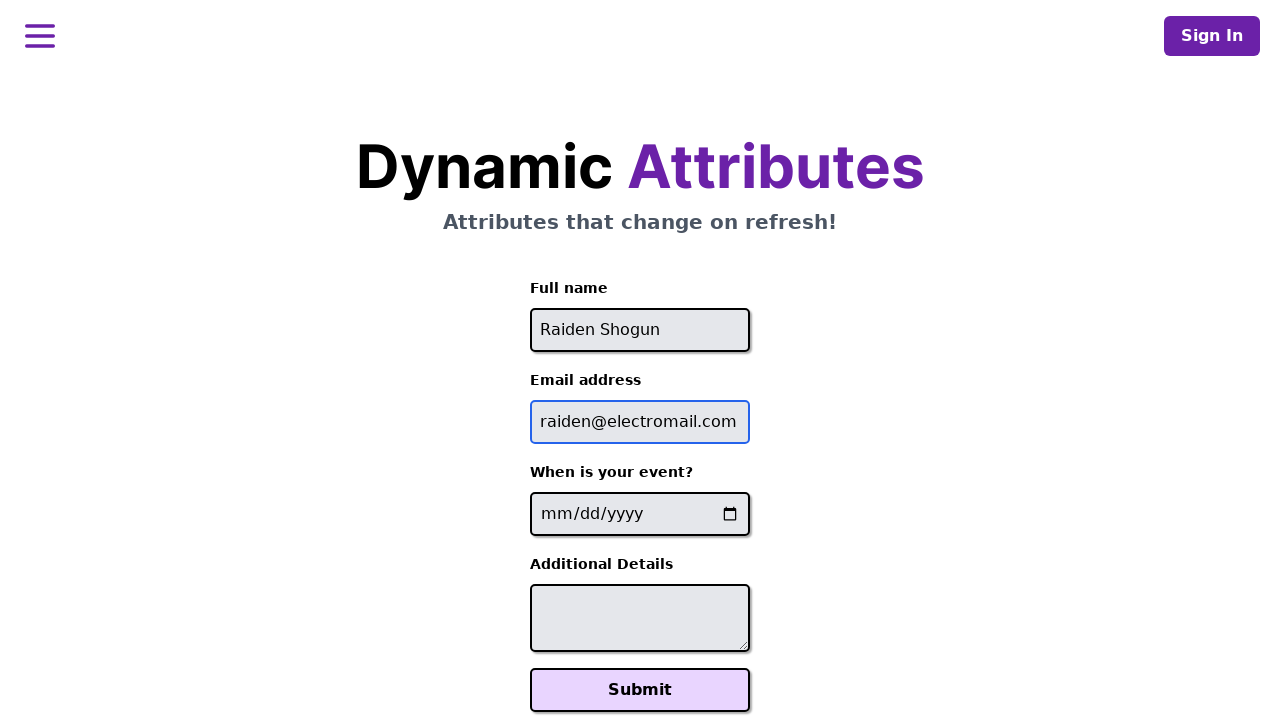

Filled event date field with '2025-06-26' on //input[contains(@name, '-event-date-')]
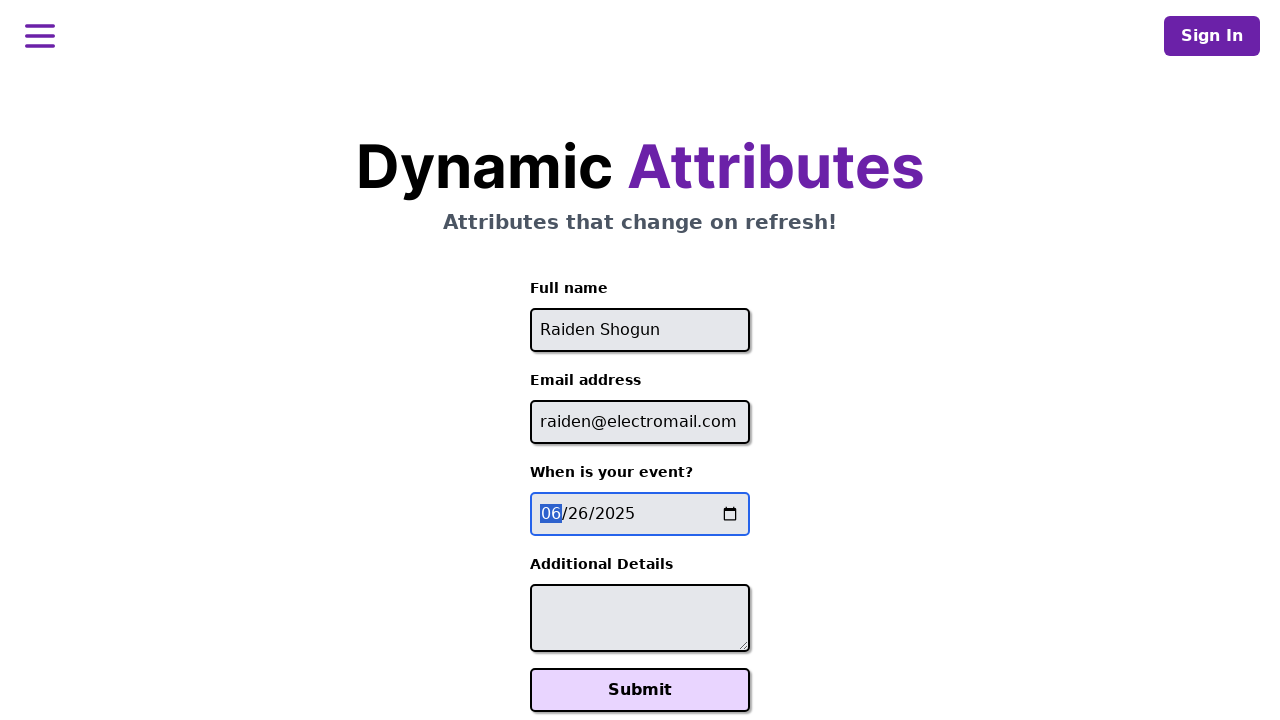

Filled additional details field with 'It will be electric!' on //textarea[contains(@id, '-additional-details-')]
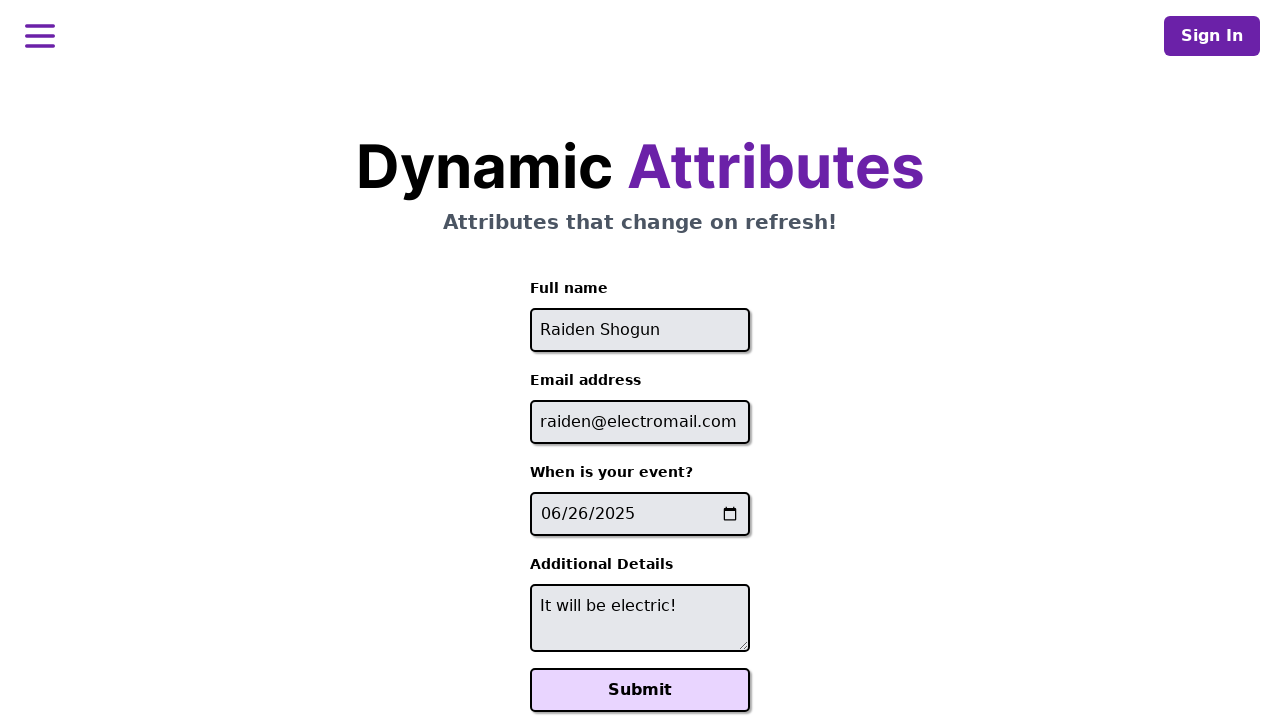

Clicked Submit button to submit the form at (640, 690) on xpath=//button[text()='Submit']
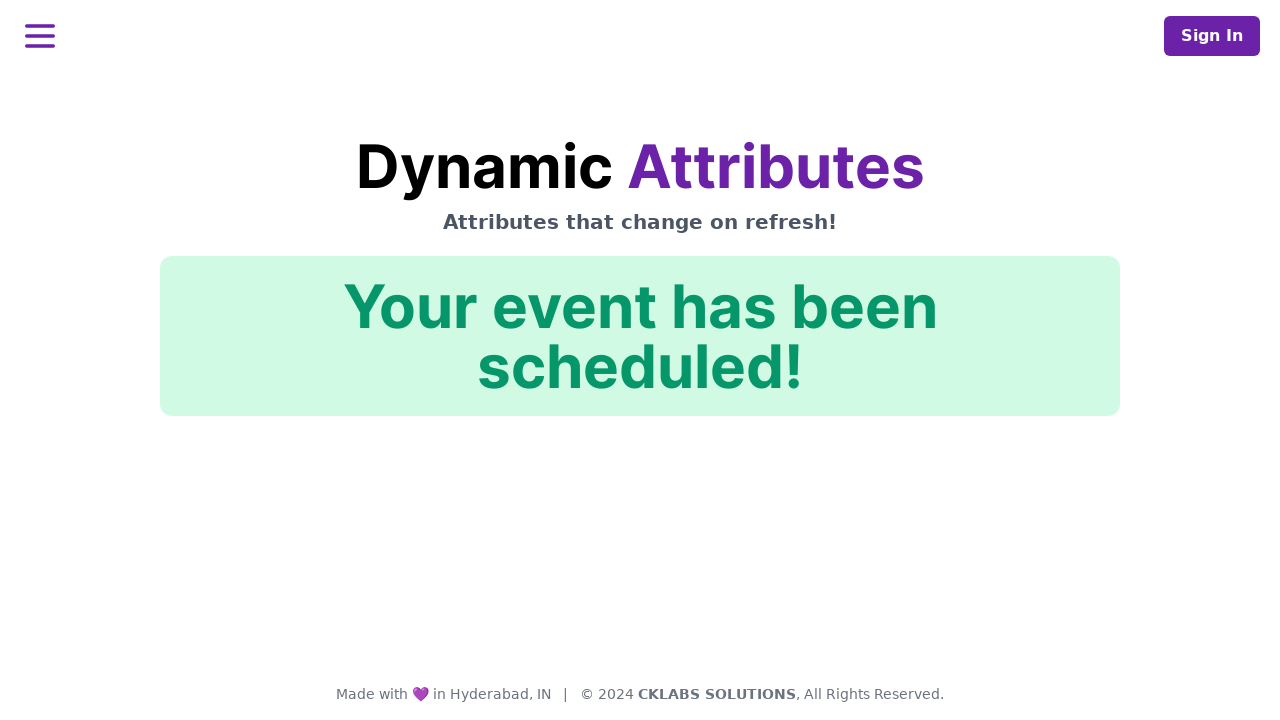

Success message appeared on the page
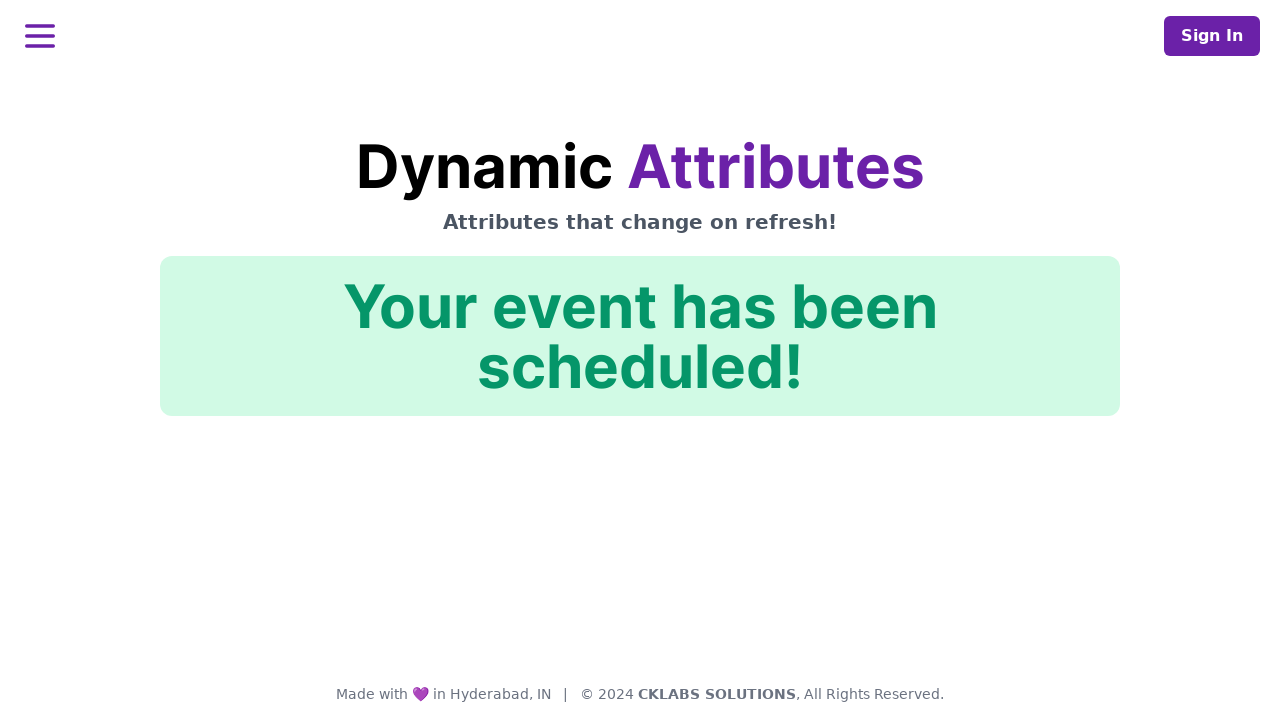

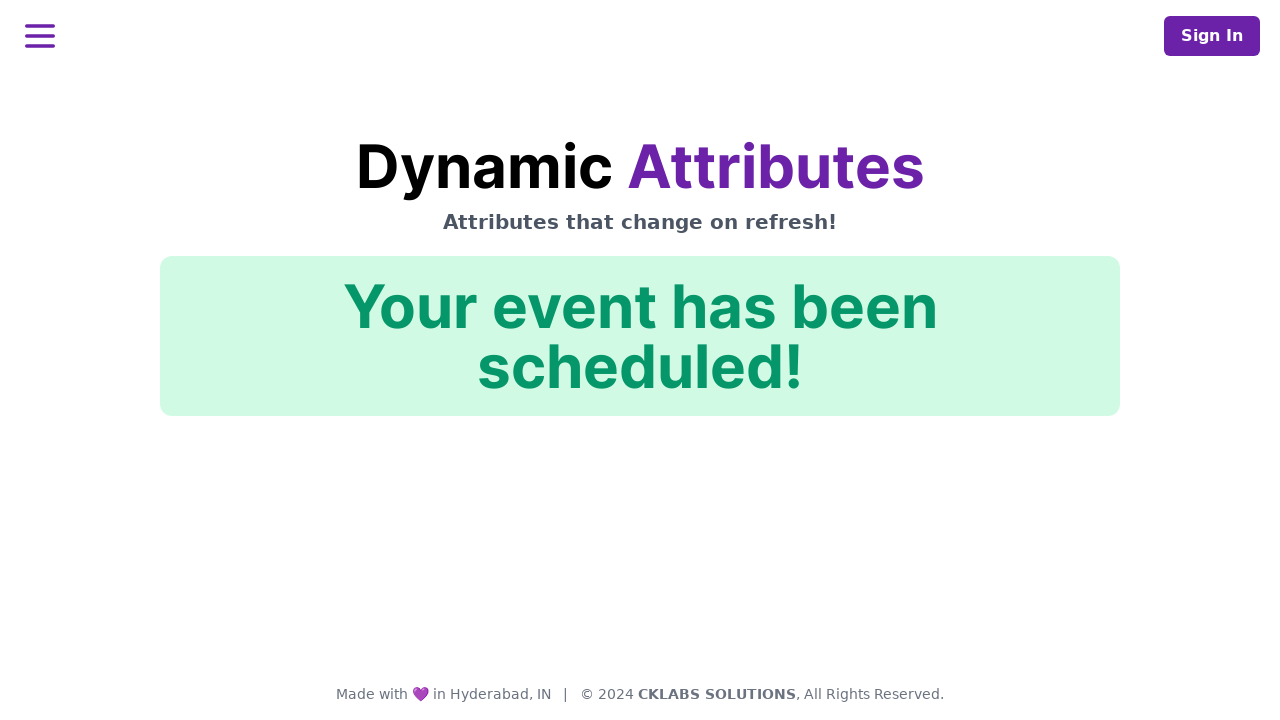